Tests the search/filter functionality on a product offers page by entering a search term and verifying that filtered results match the displayed items

Starting URL: https://rahulshettyacademy.com/seleniumPractise/#/offers

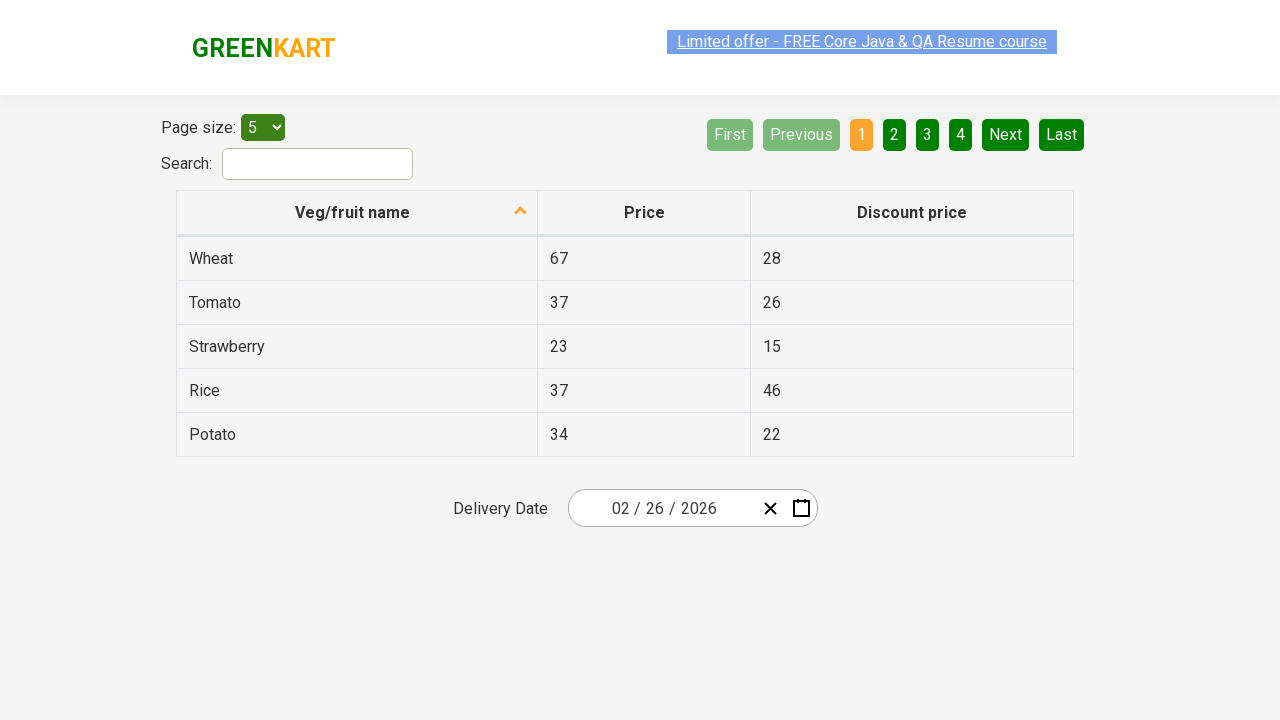

Entered search term 'an' in the search field on #search-field
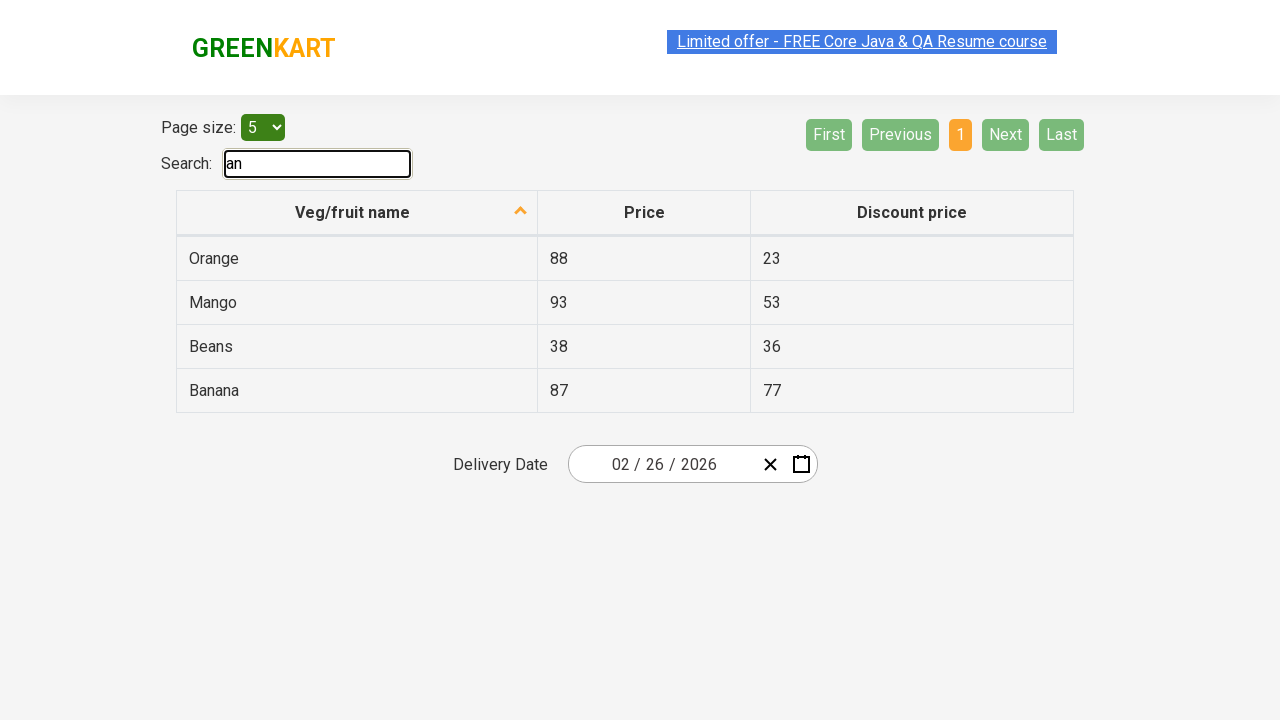

Filtered results loaded and displayed
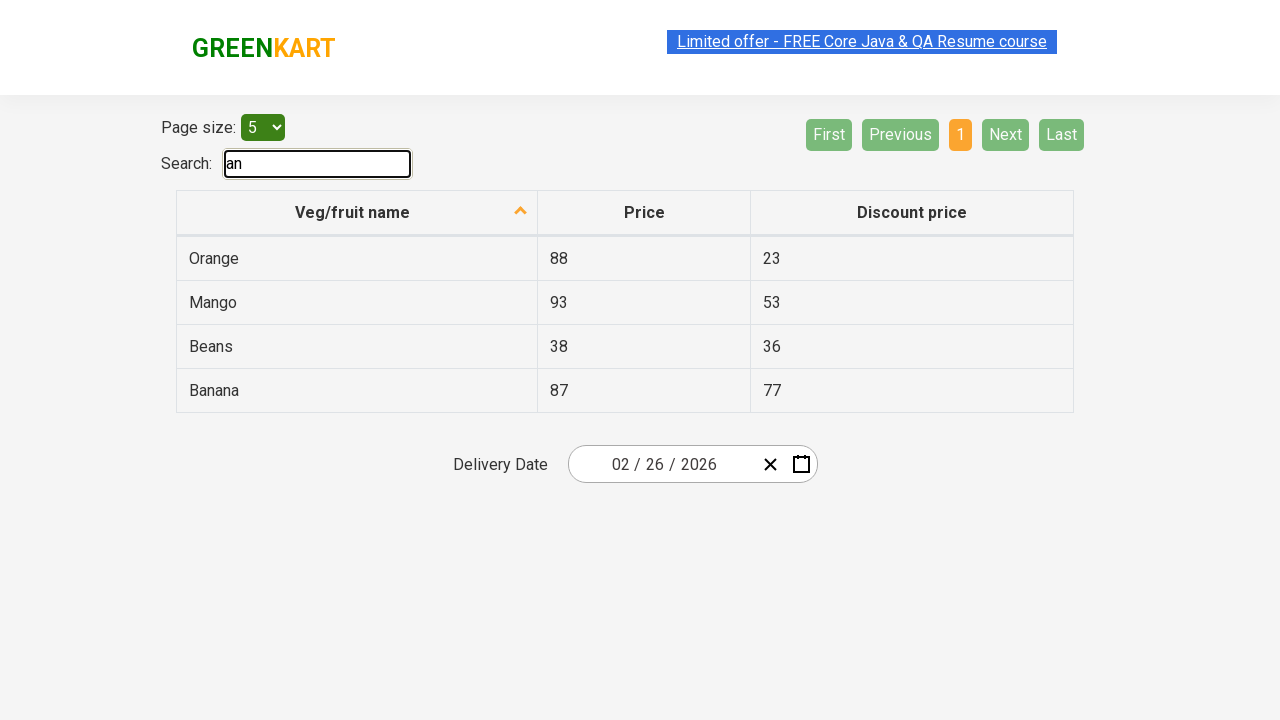

Retrieved all filtered vegetable items from the results table
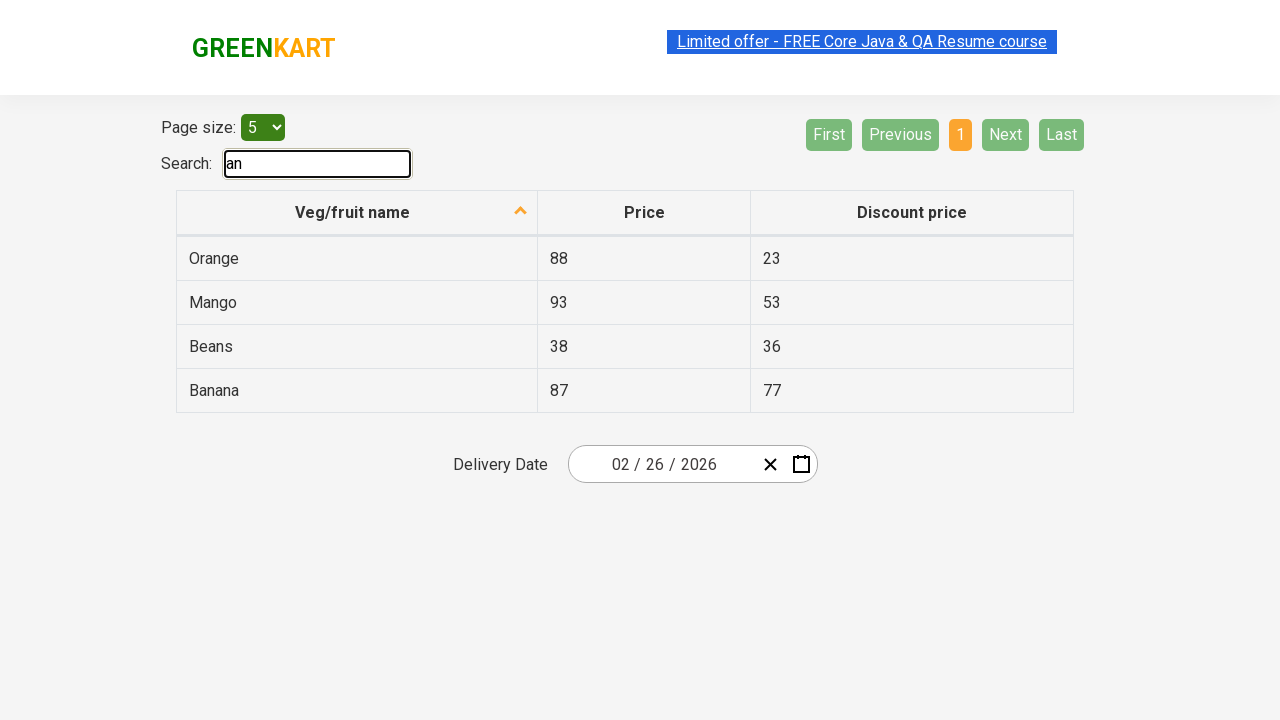

Verified that 'Orange' contains the search term 'an'
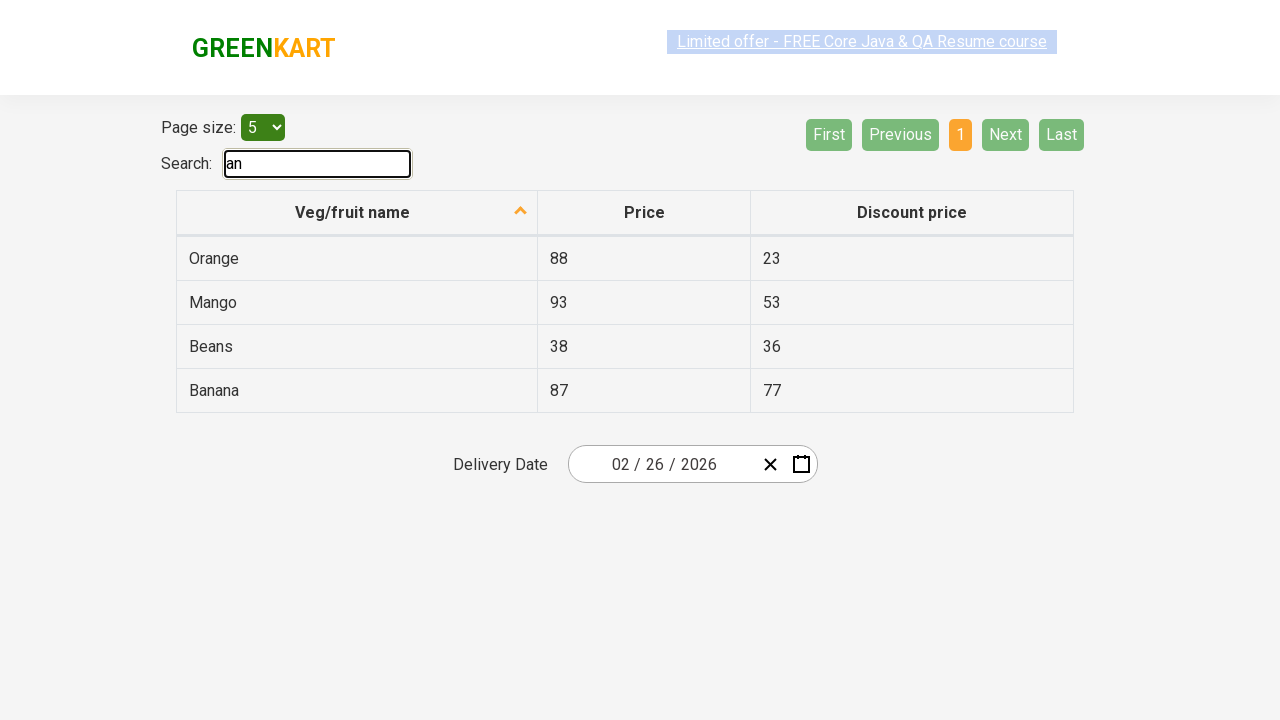

Verified that 'Mango' contains the search term 'an'
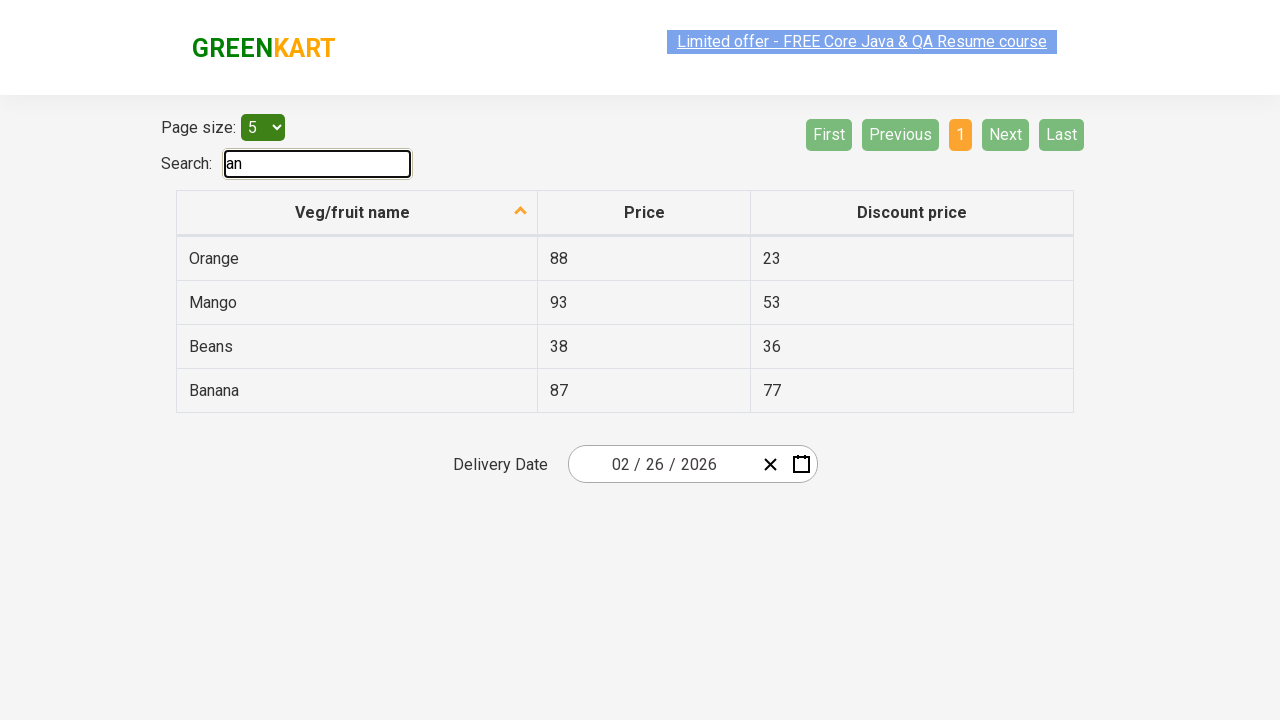

Verified that 'Beans' contains the search term 'an'
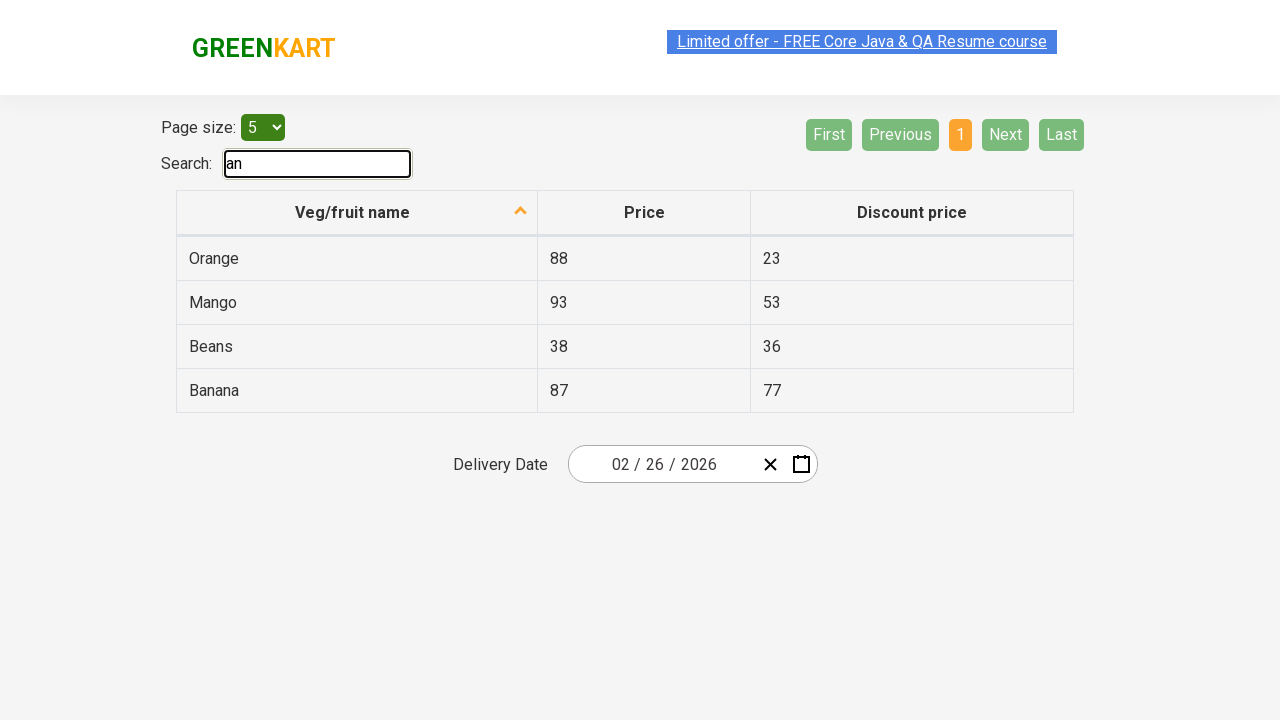

Verified that 'Banana' contains the search term 'an'
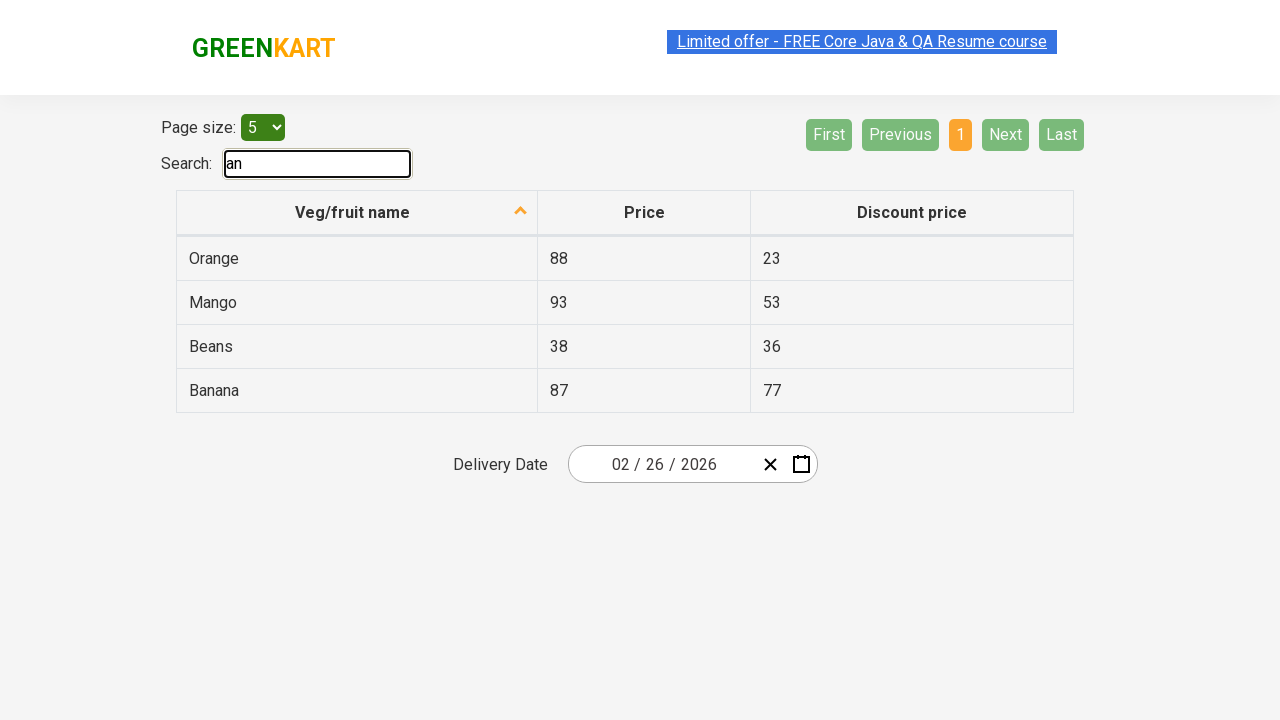

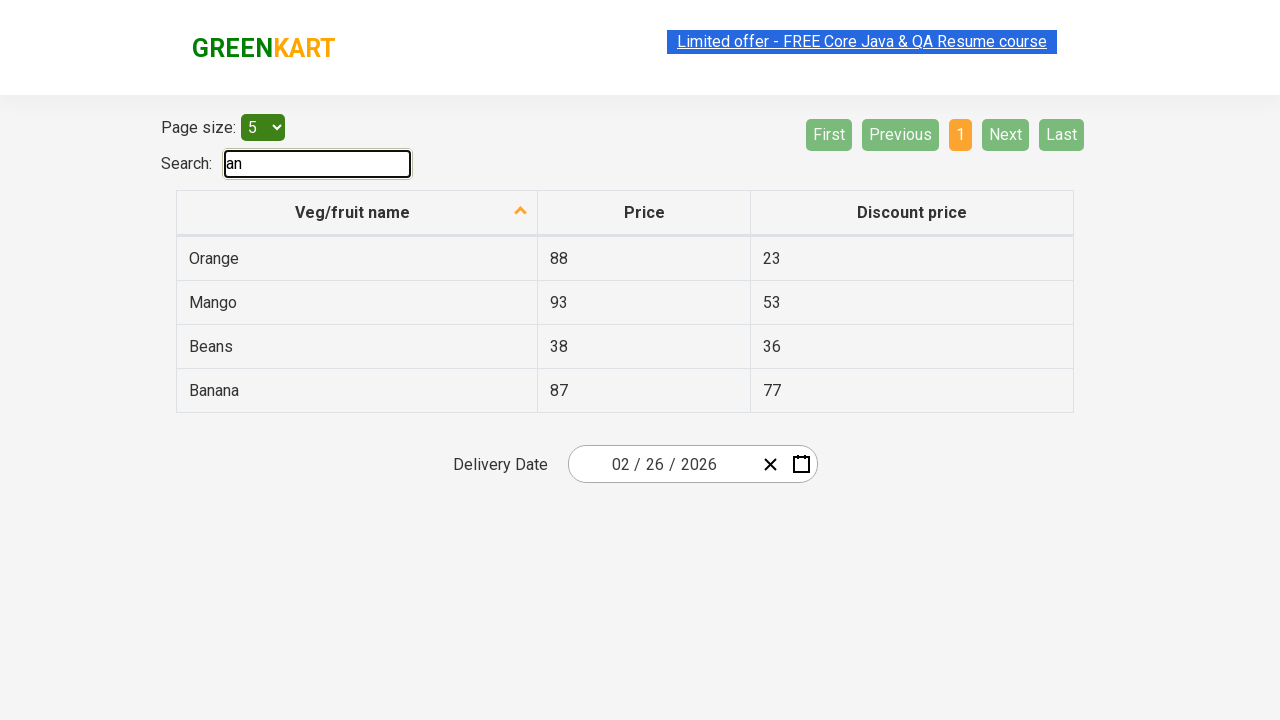